Tests an e-commerce checkout flow by searching for products, adding them to cart, applying a promo code, and verifying price calculations

Starting URL: https://rahulshettyacademy.com/seleniumPractise

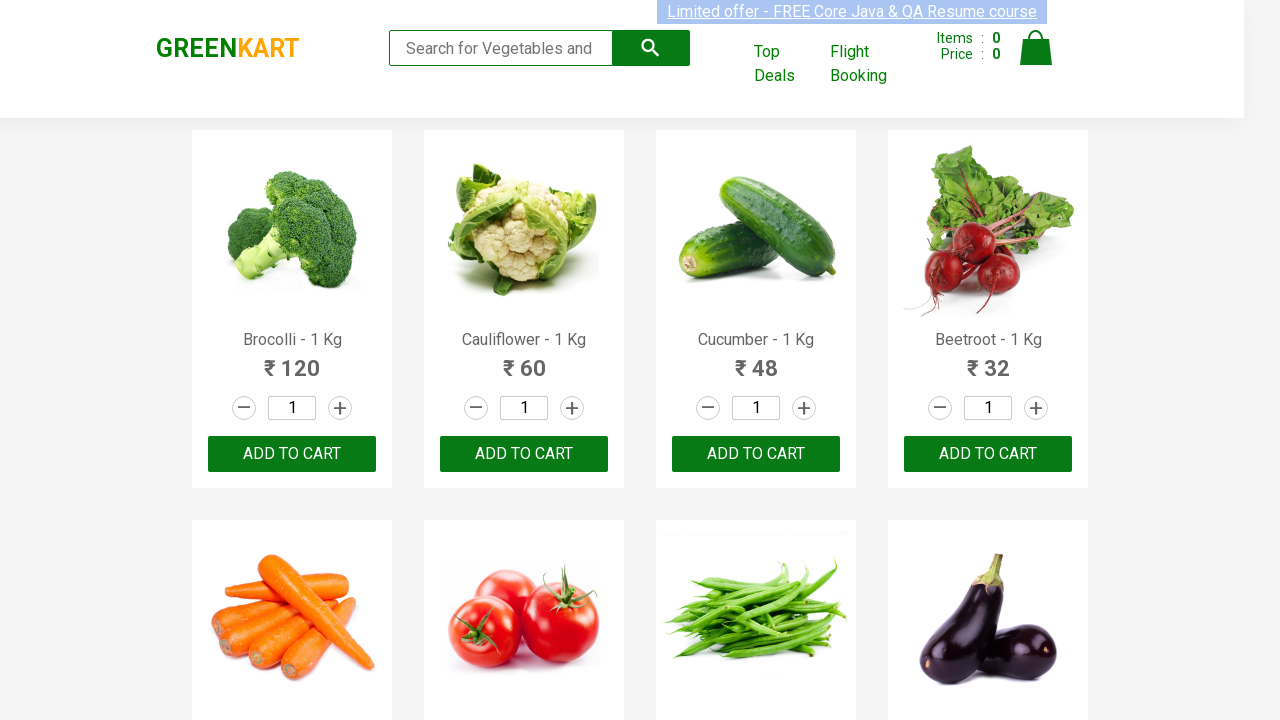

Filled search field with 'Ber' to find products on .search-keyword
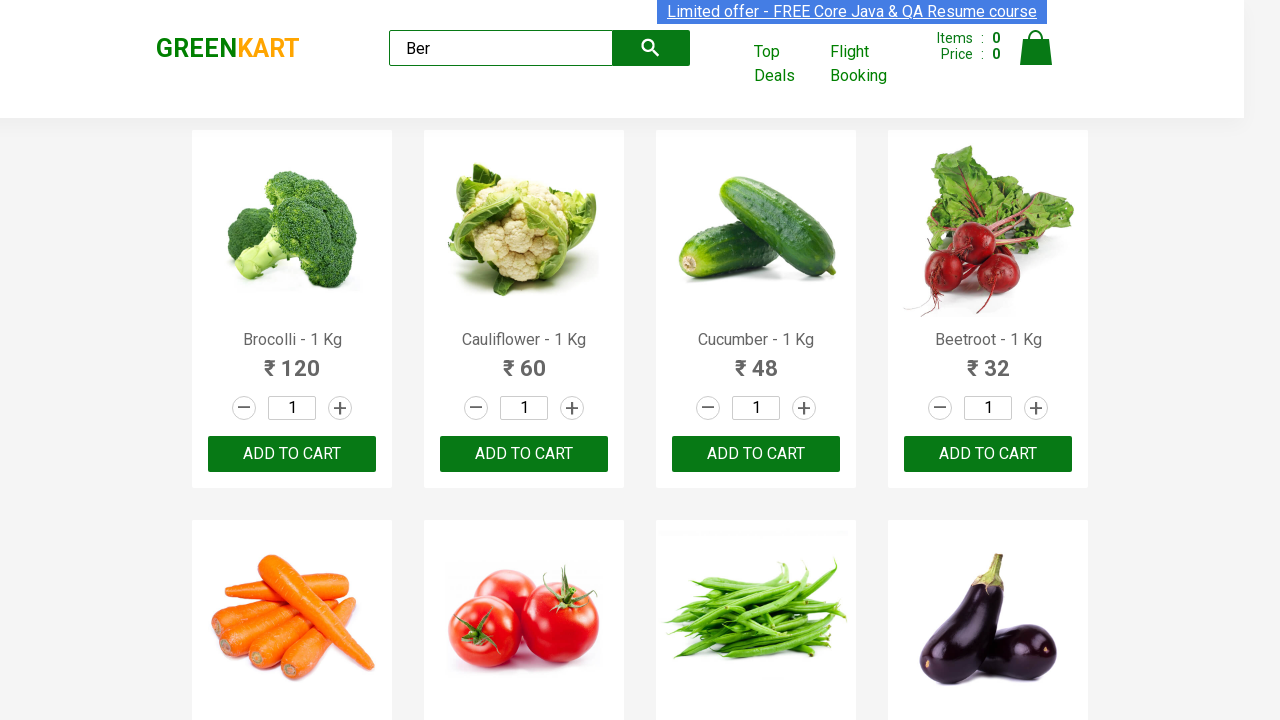

Waited 3 seconds for search results to load
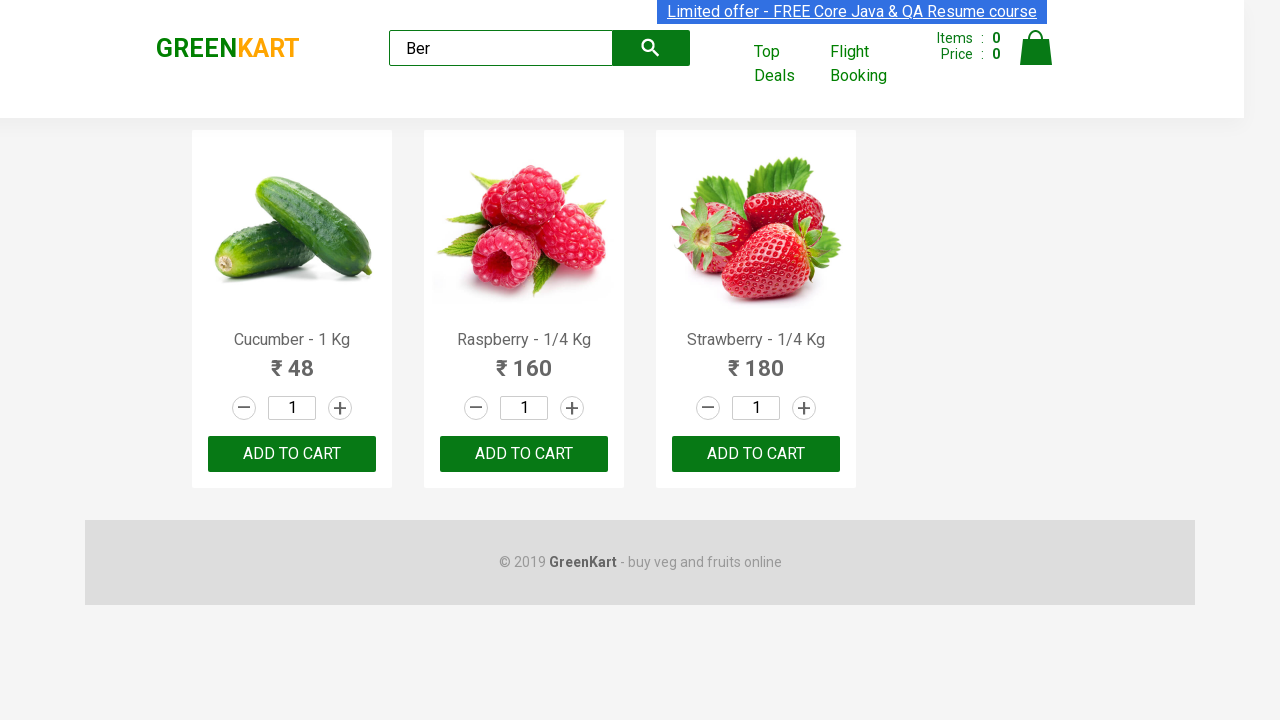

Located all product action buttons
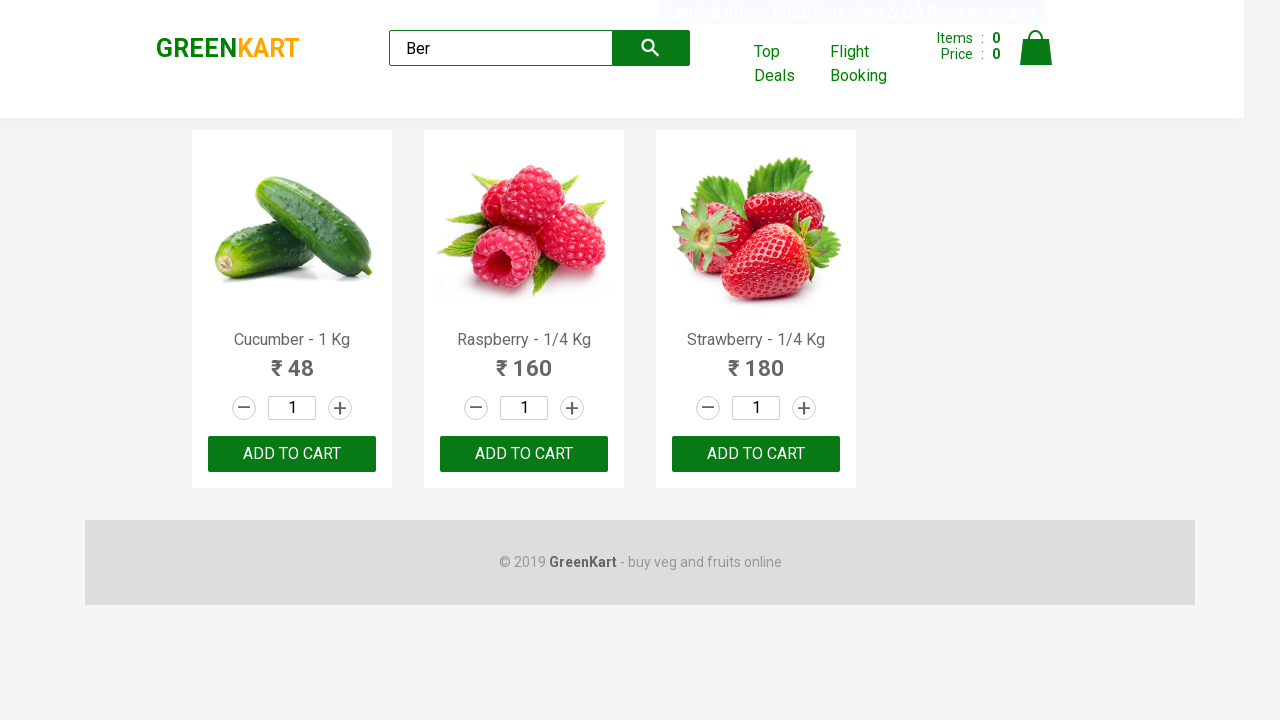

Clicked add to cart button for a product at (292, 454) on xpath=//div[@class='product-action'] >> nth=0 >> button
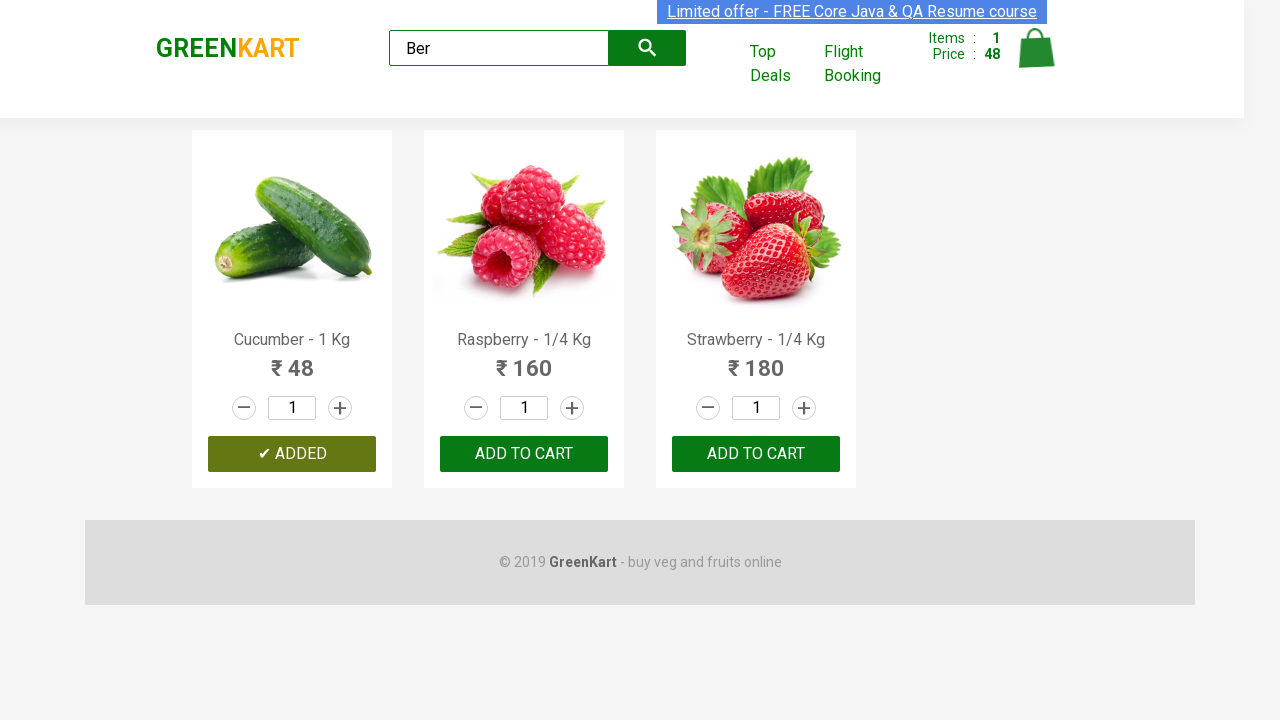

Clicked add to cart button for a product at (524, 454) on xpath=//div[@class='product-action'] >> nth=1 >> button
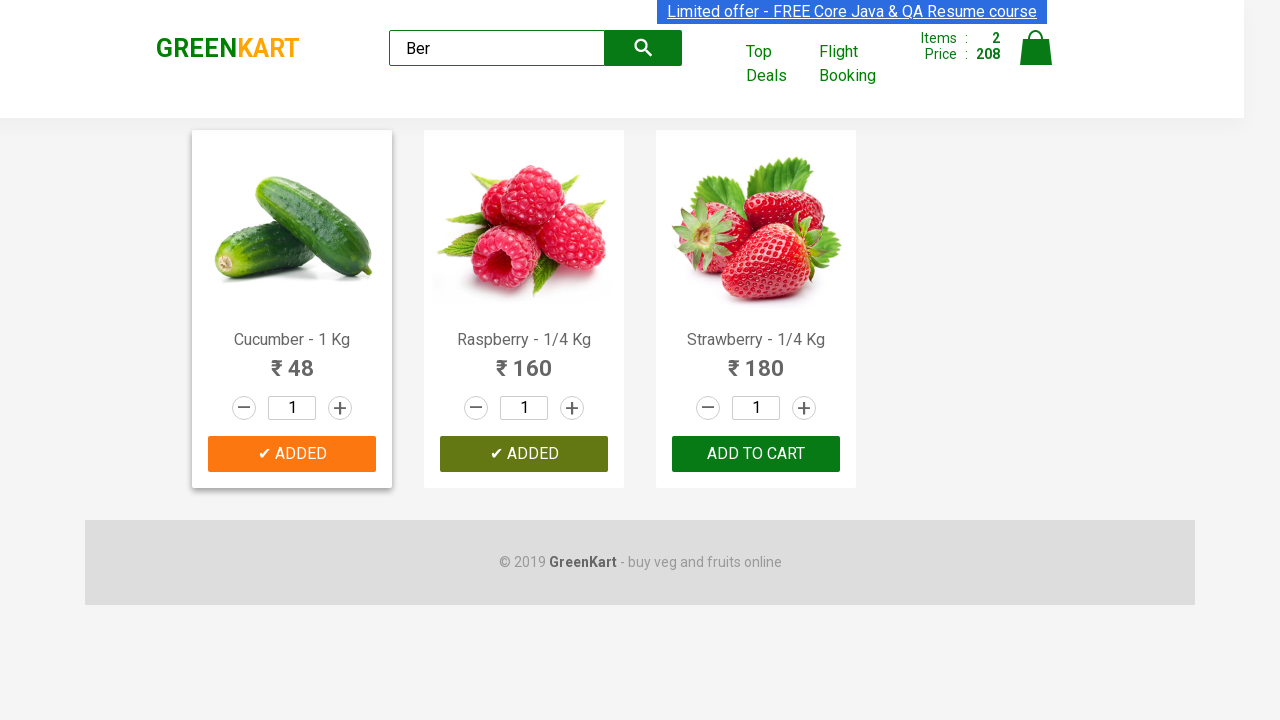

Clicked add to cart button for a product at (756, 454) on xpath=//div[@class='product-action'] >> nth=2 >> button
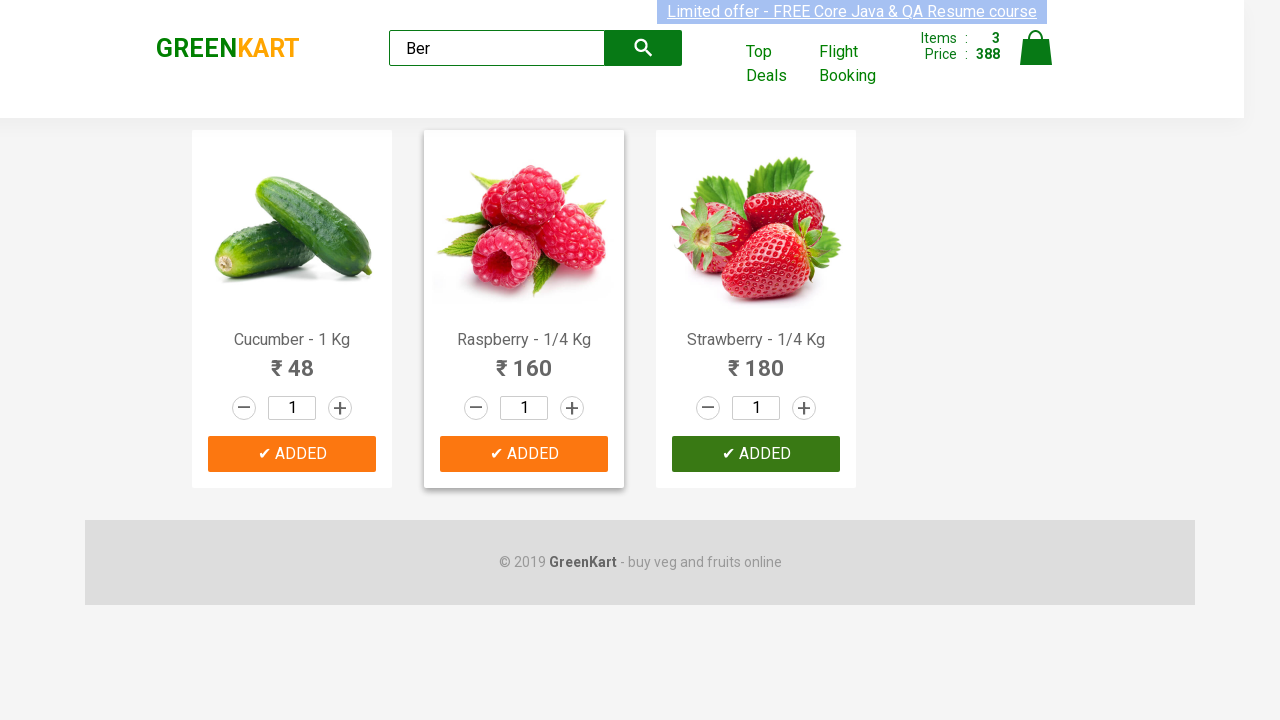

Clicked cart icon to view cart at (1036, 59) on .cart-icon
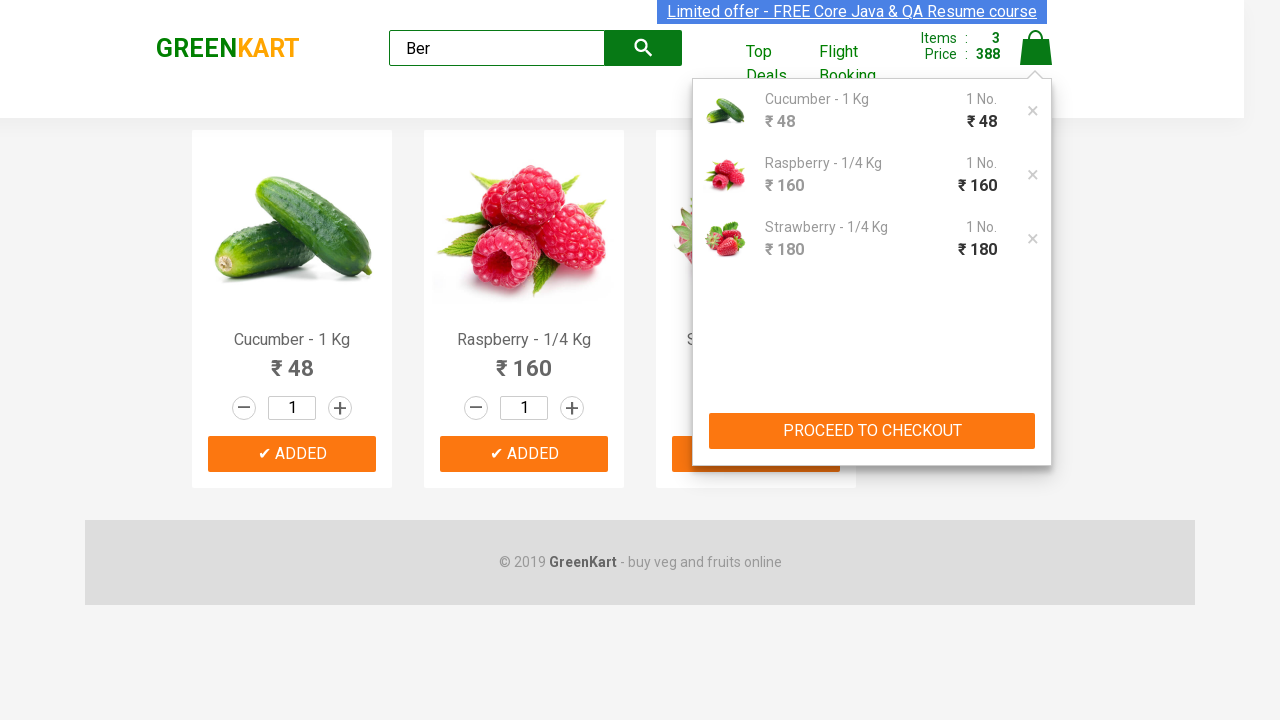

Clicked PROCEED TO CHECKOUT button at (872, 431) on xpath=//button[text()='PROCEED TO CHECKOUT']
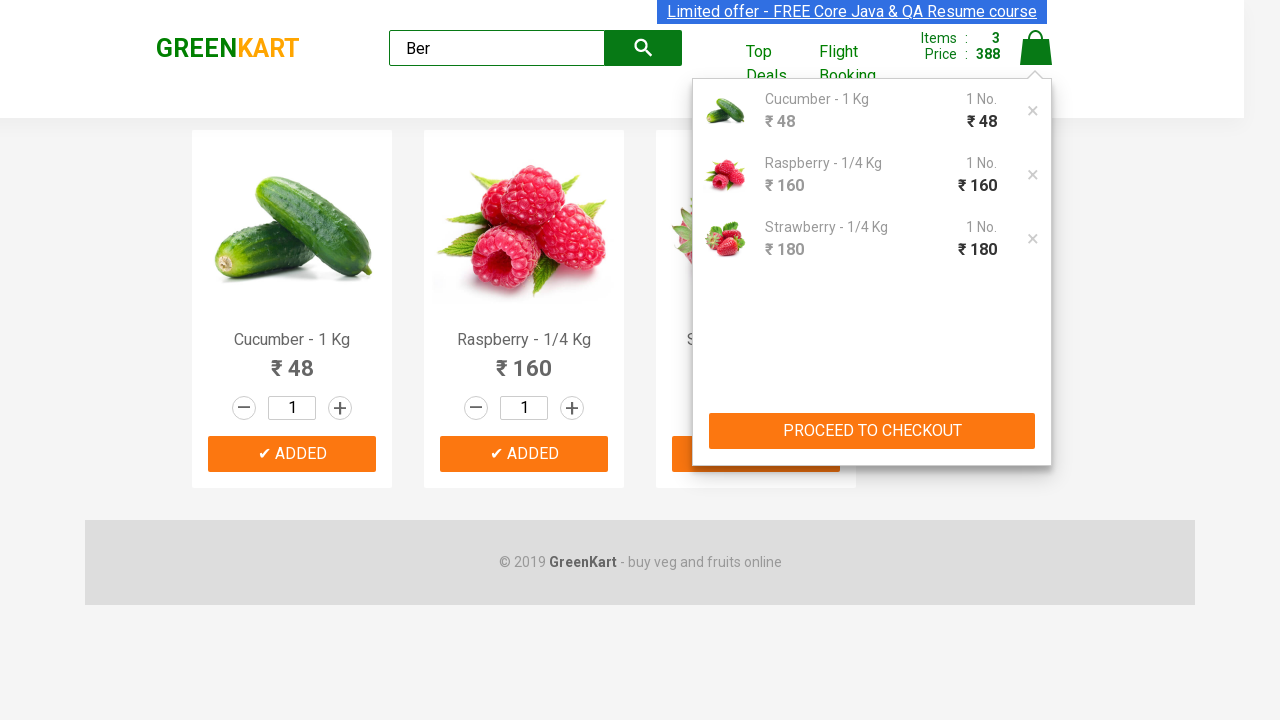

Filled promo code field with 'rahulshettyacademy' on .promoCode
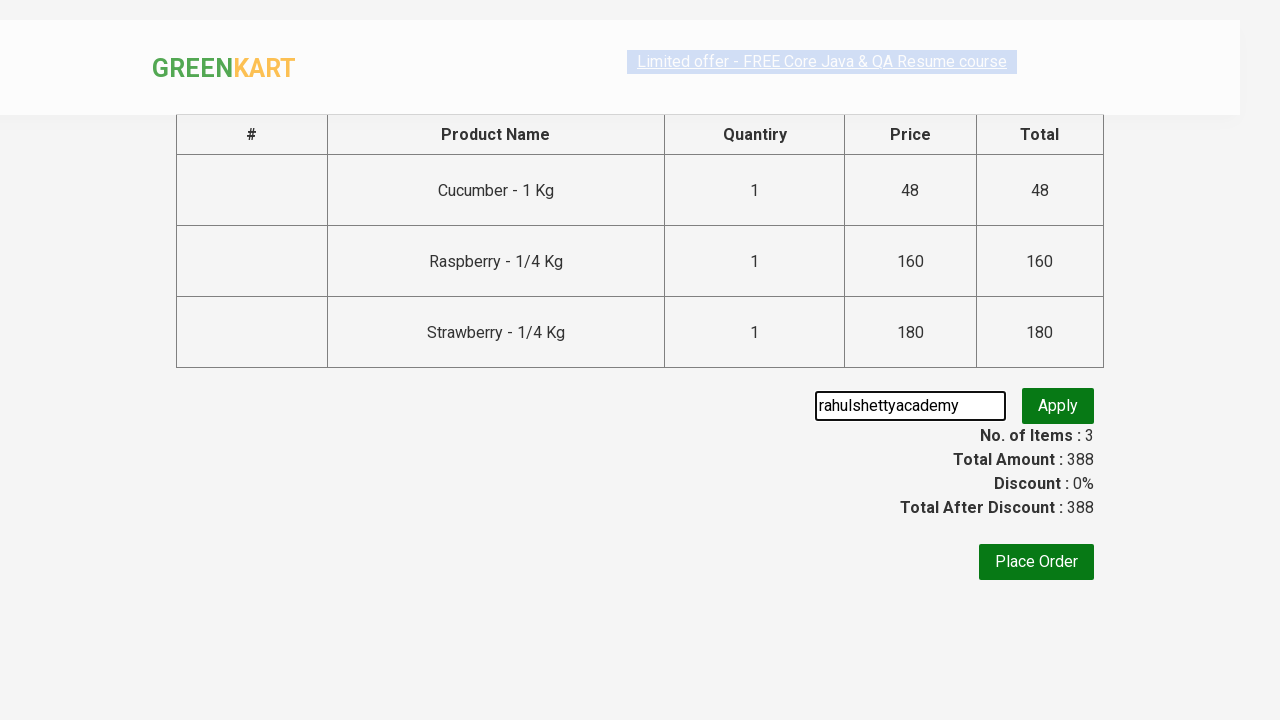

Clicked apply promo code button at (1058, 406) on .promoBtn
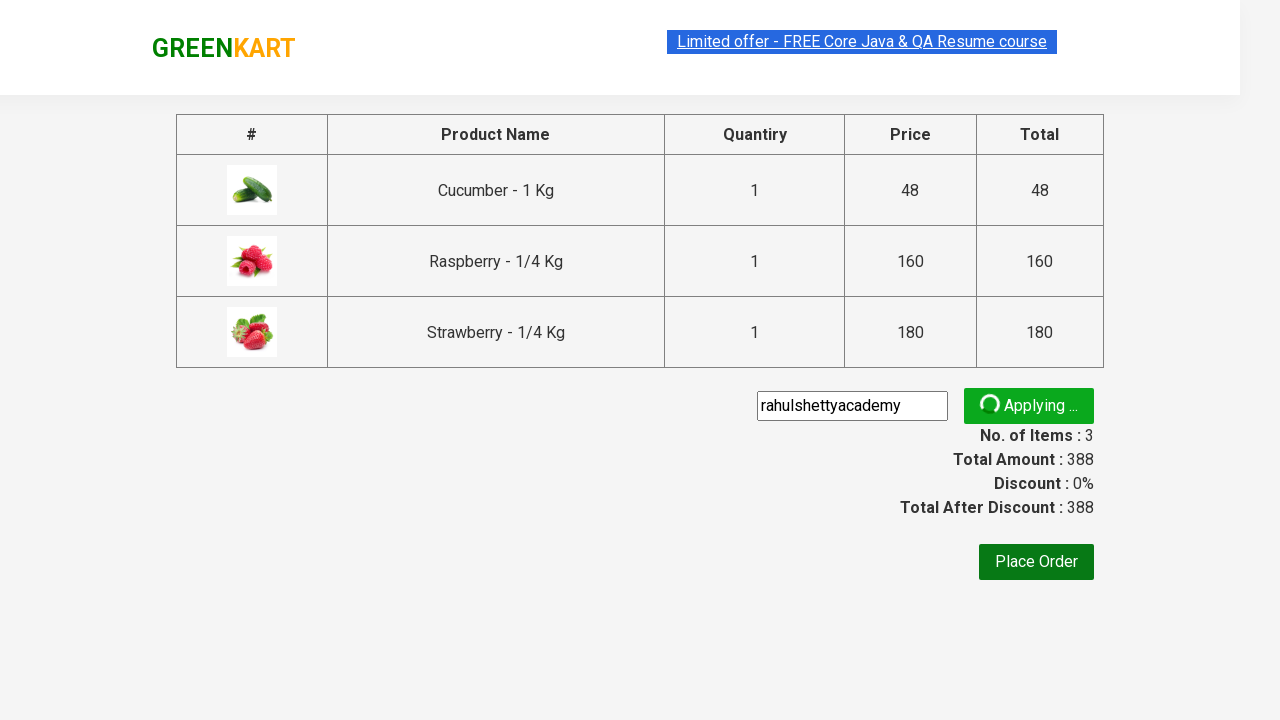

Waited for promo info message to appear
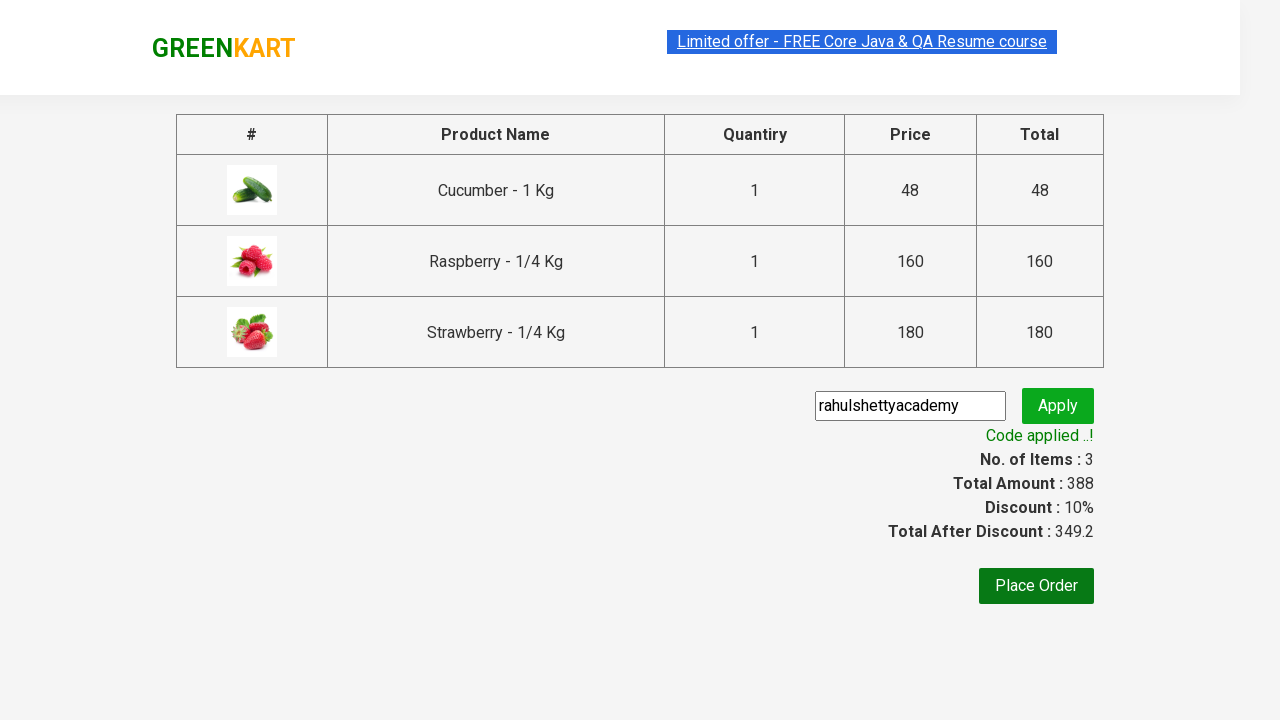

Retrieved promo info message text
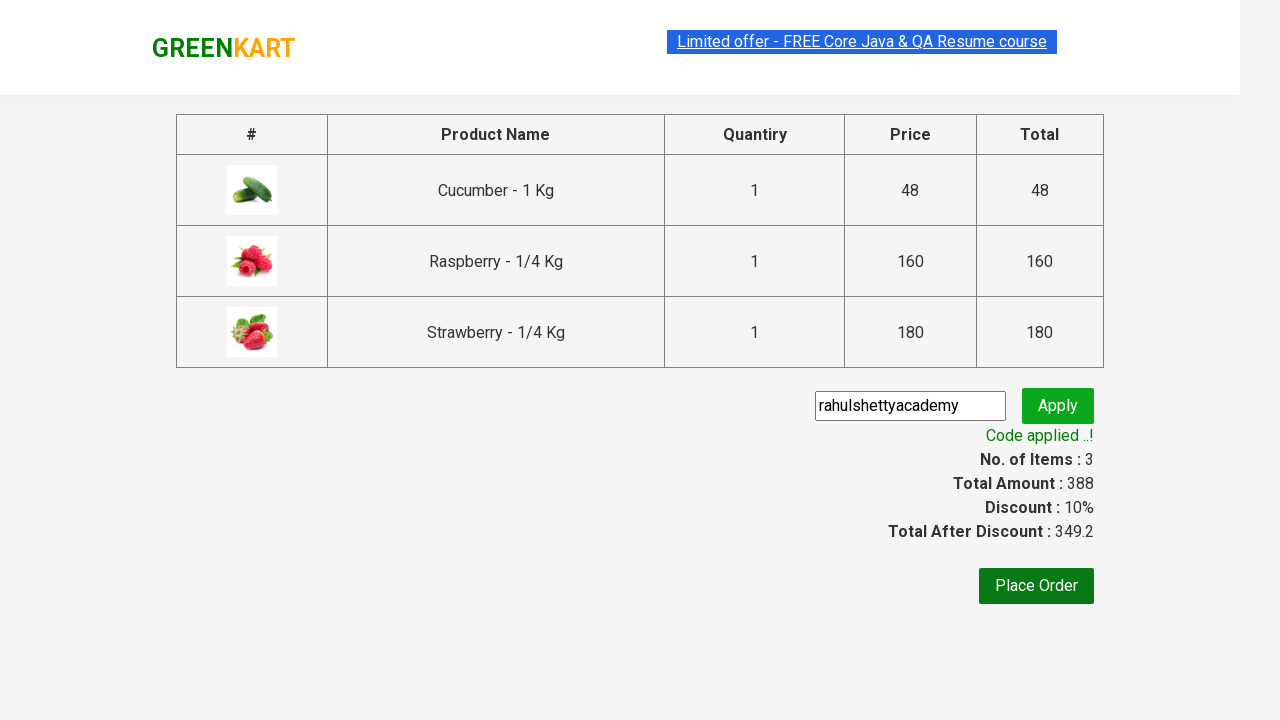

Verified promo code was applied (assertion passed)
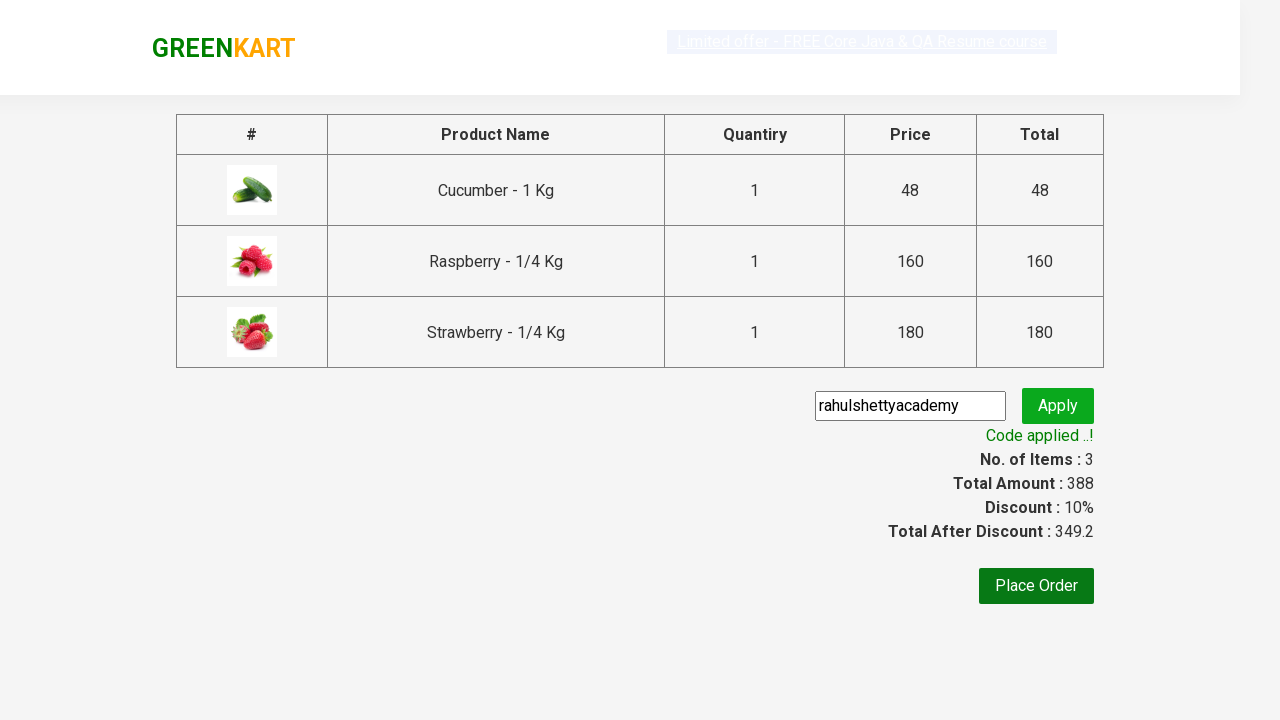

Located all individual product prices
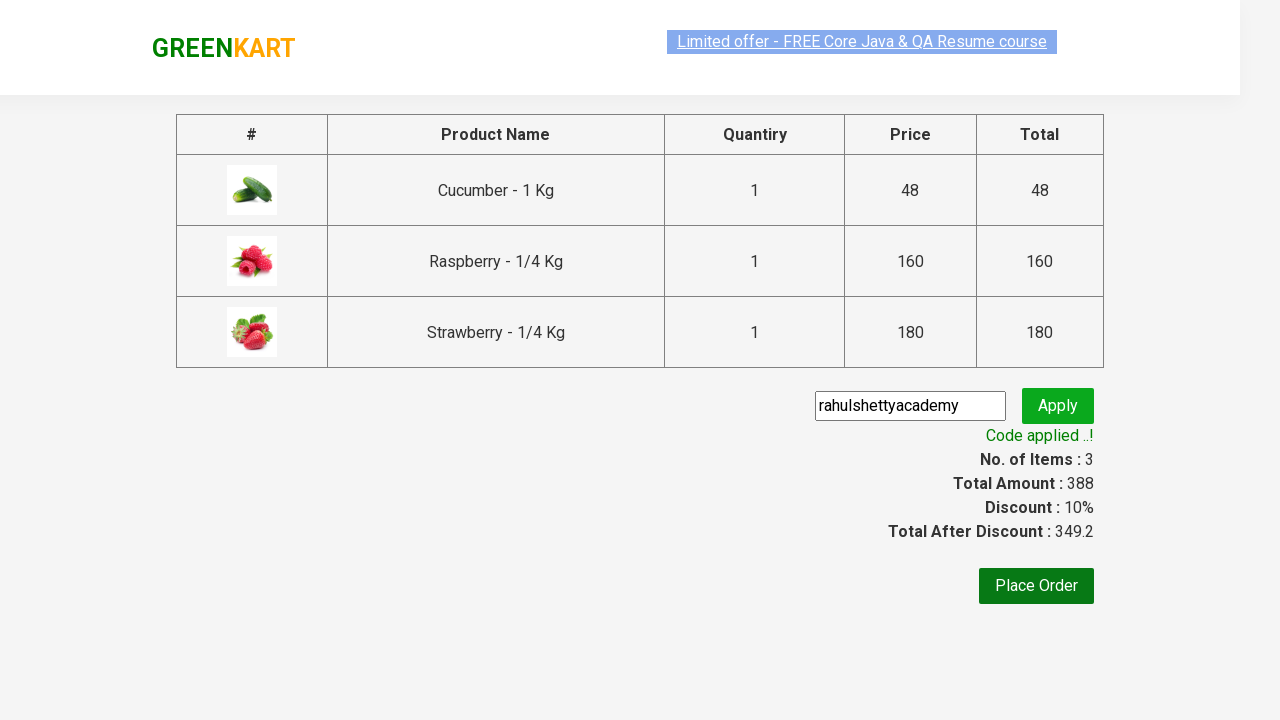

Calculated total sum of individual prices: 388
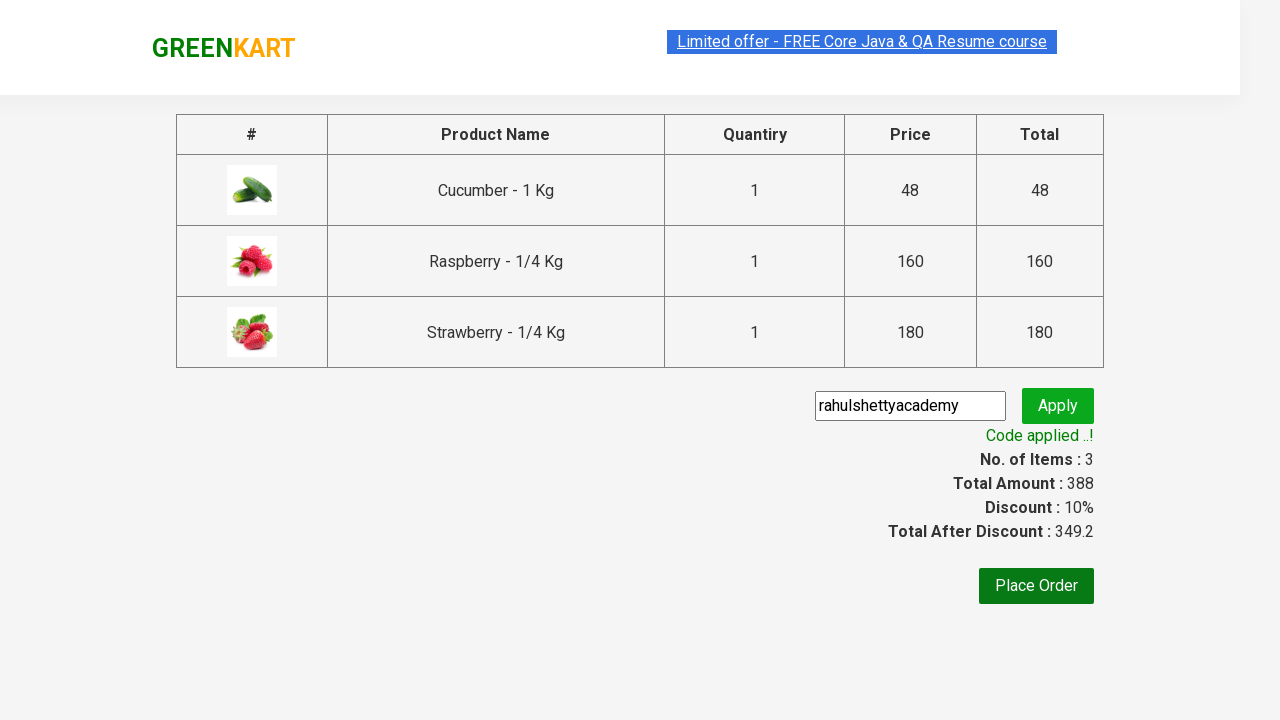

Retrieved total amount from checkout: 388
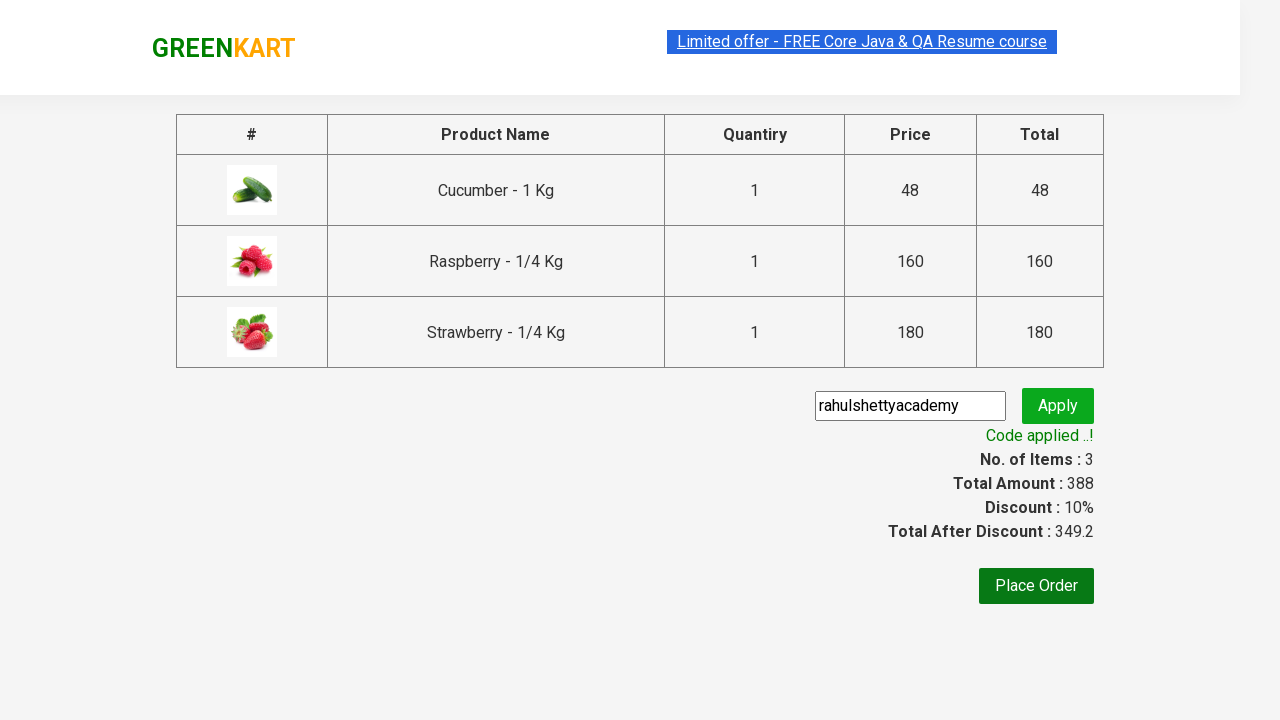

Verified total amount matches sum of individual prices (assertion passed)
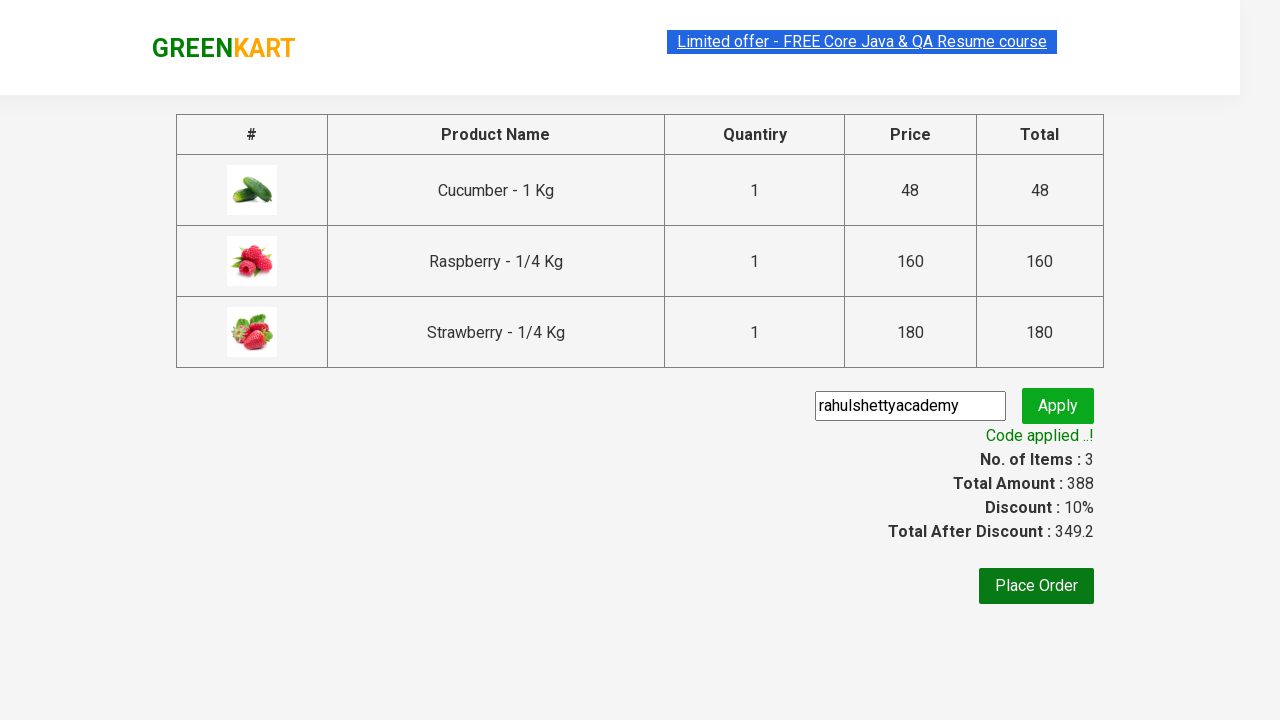

Retrieved discount amount: 349.2
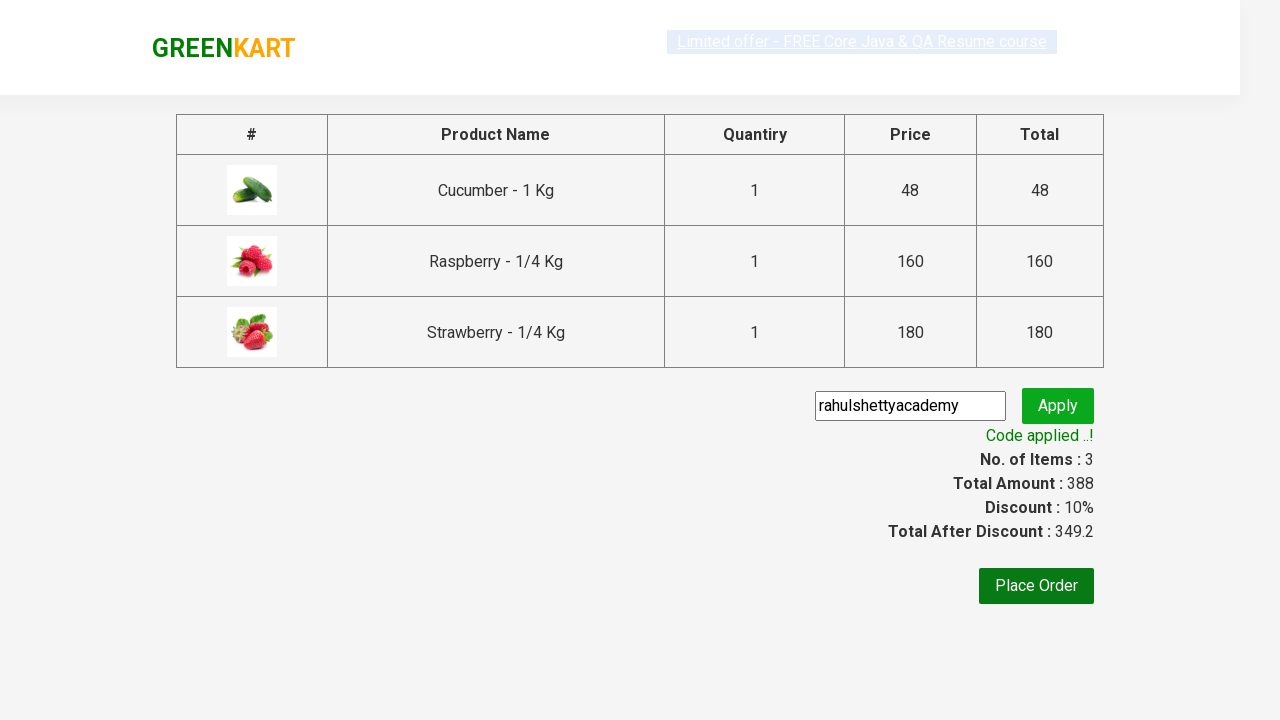

Verified discount is applied and less than original total (assertion passed)
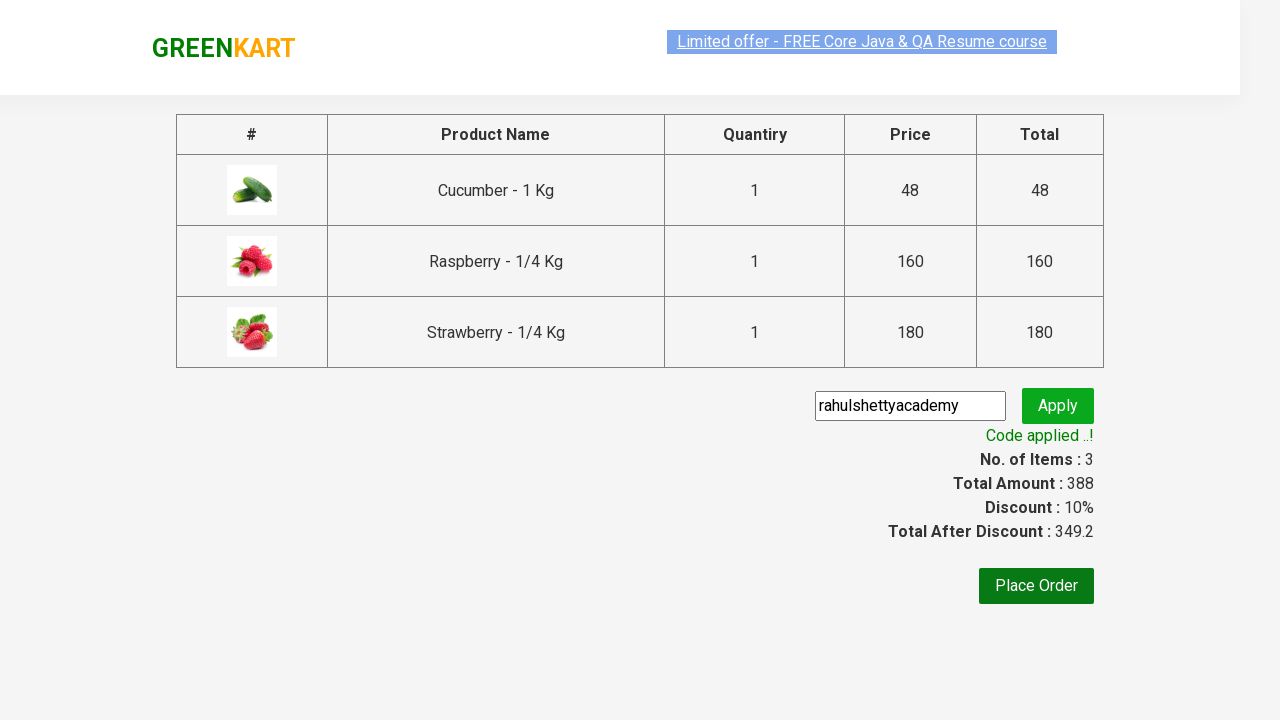

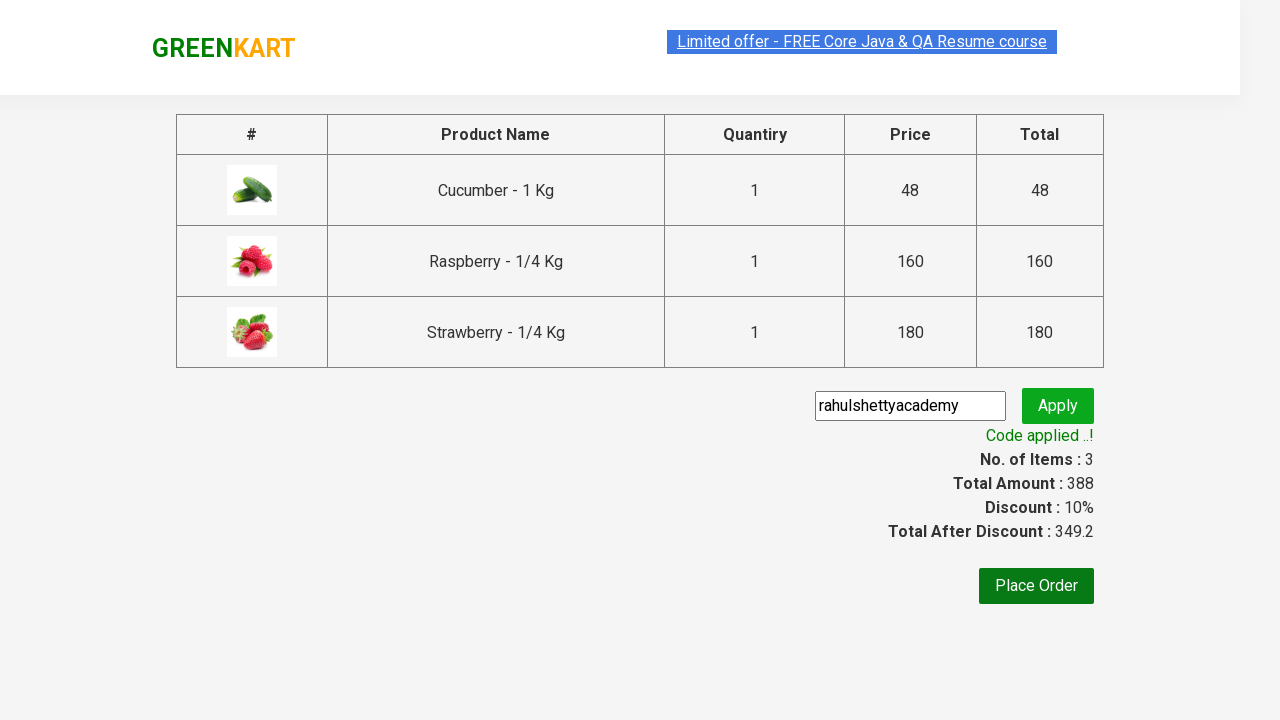